Tests checkbox interaction by navigating to the checkboxes page, checking all unchecked checkboxes, and then unchecking the second checkbox.

Starting URL: https://the-internet.herokuapp.com/

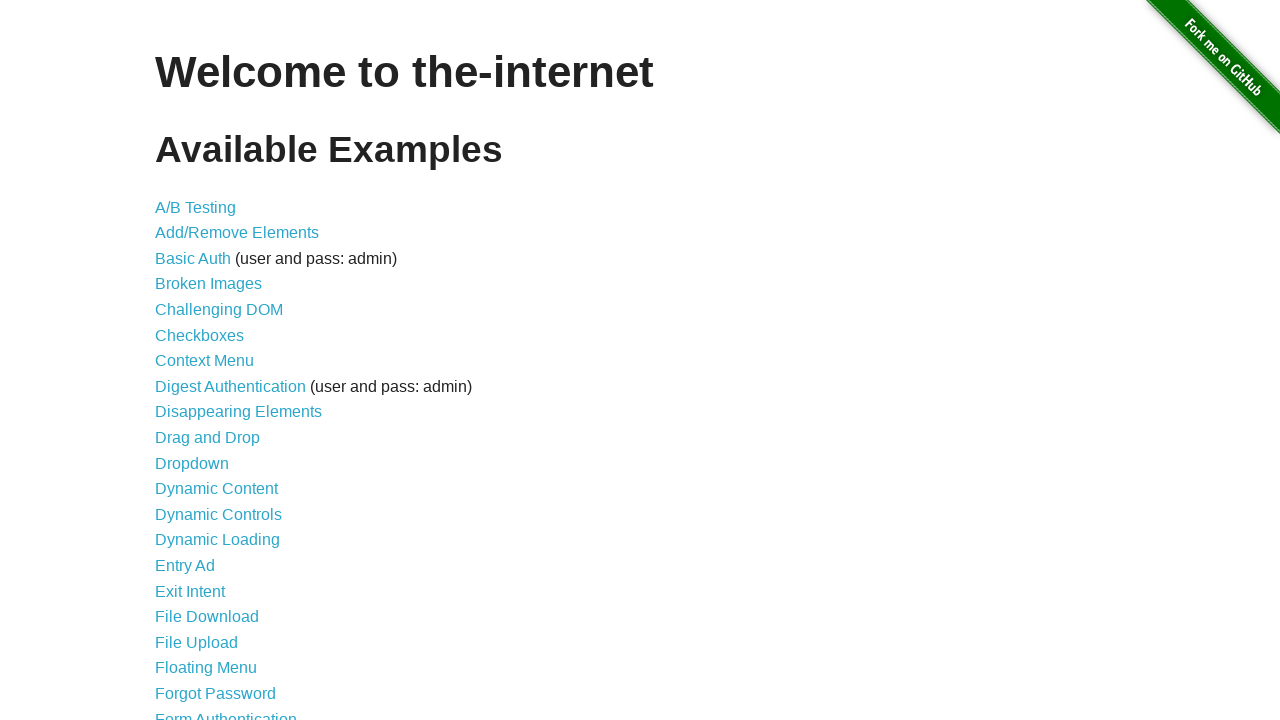

Clicked on the checkboxes link at (200, 335) on #content [href$='checkboxes']
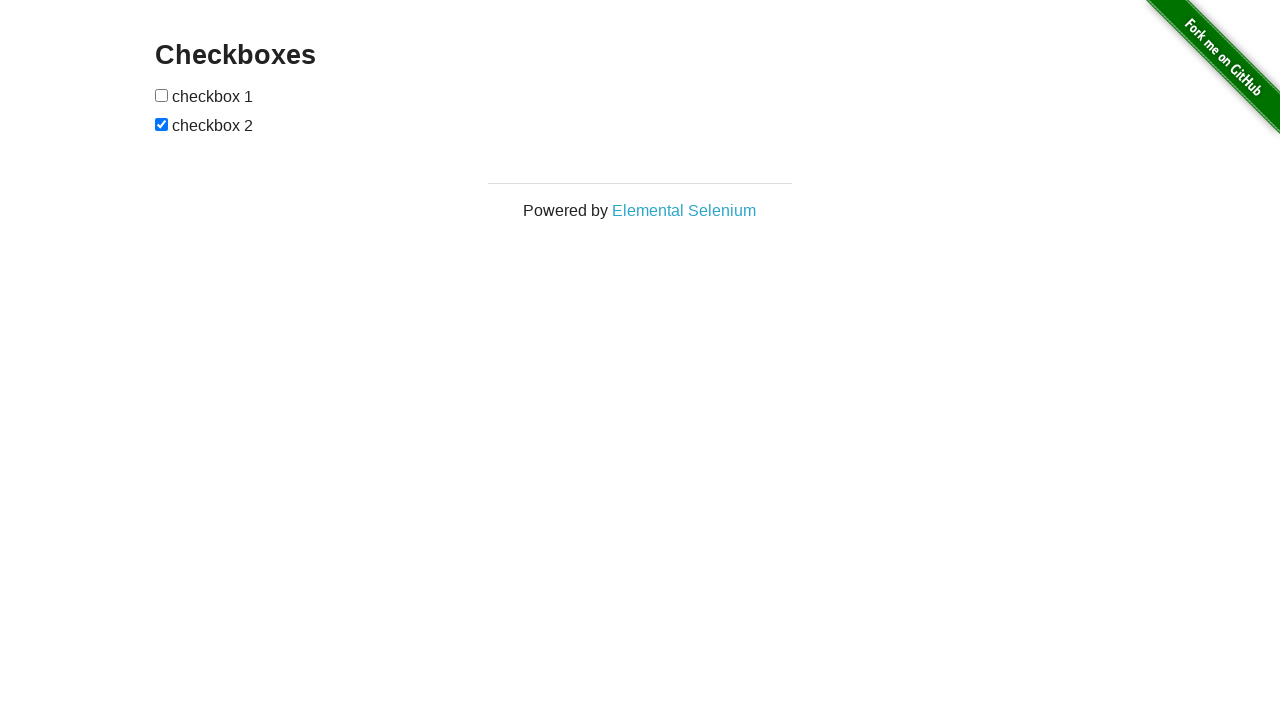

Checkboxes became visible
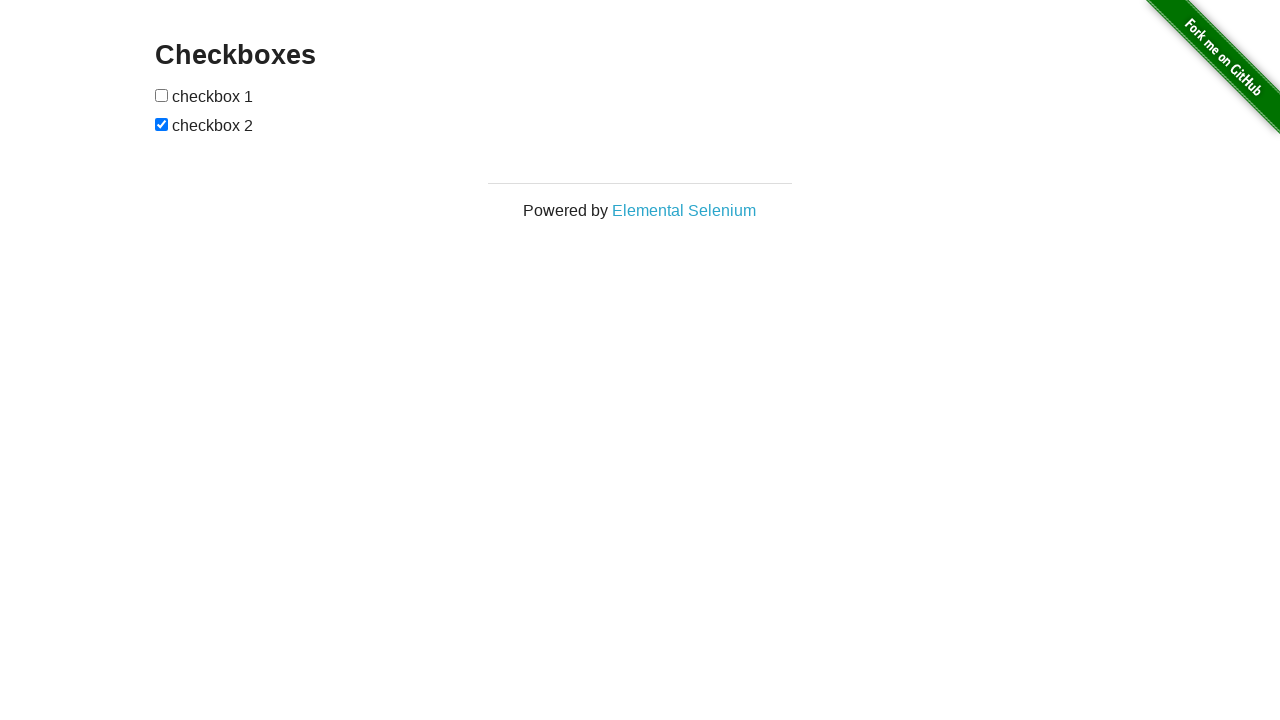

Checked checkbox 1 at (162, 95) on [type=checkbox] >> nth=0
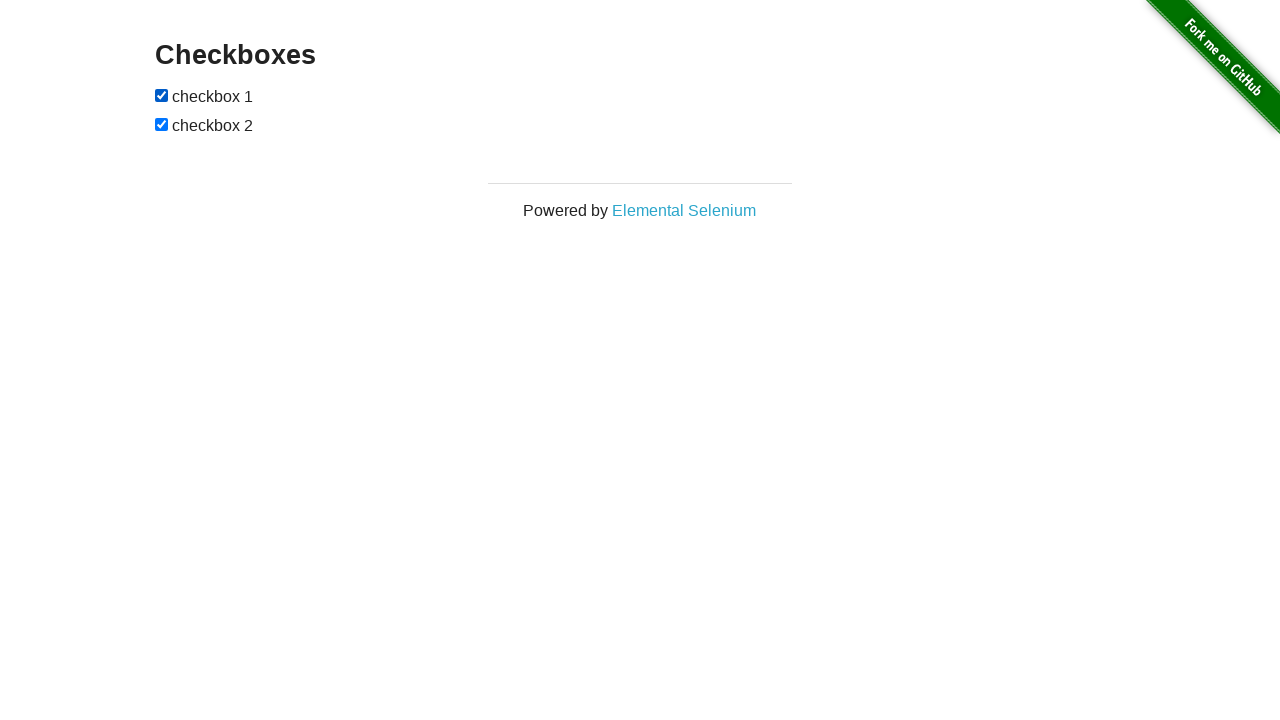

Unchecked the second checkbox at (162, 124) on xpath=//form[@id='checkboxes']/input[2]
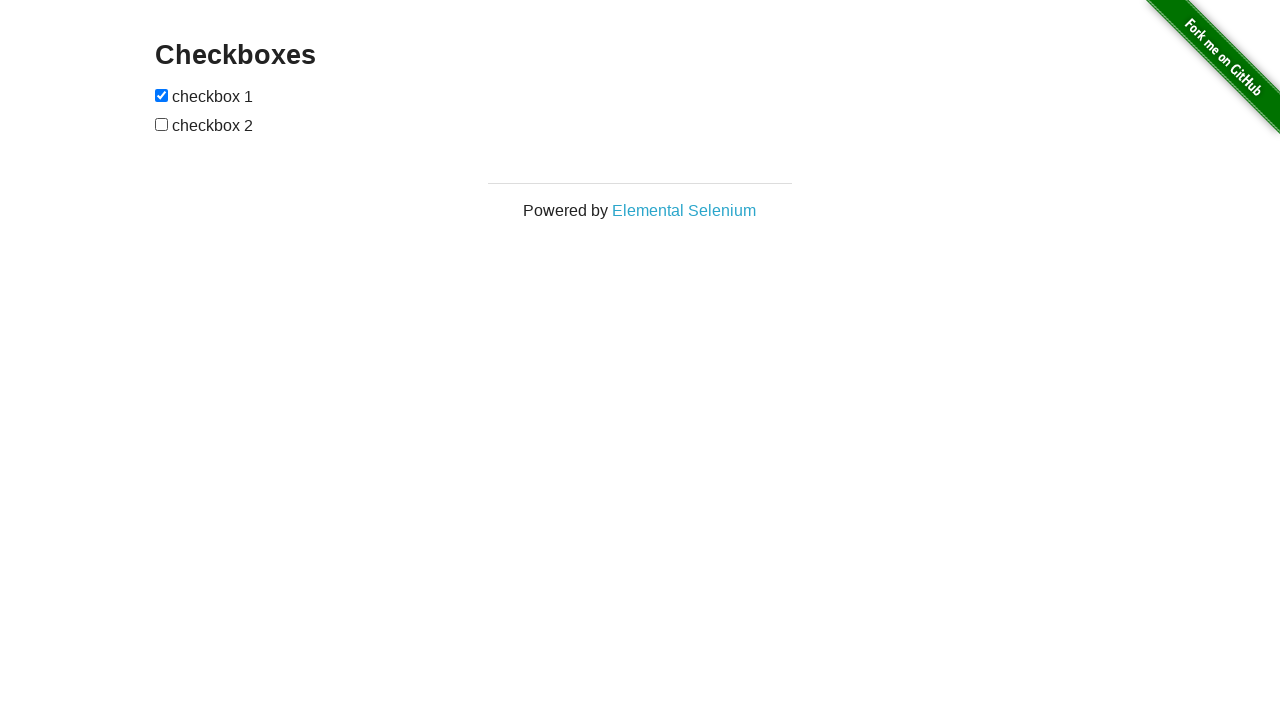

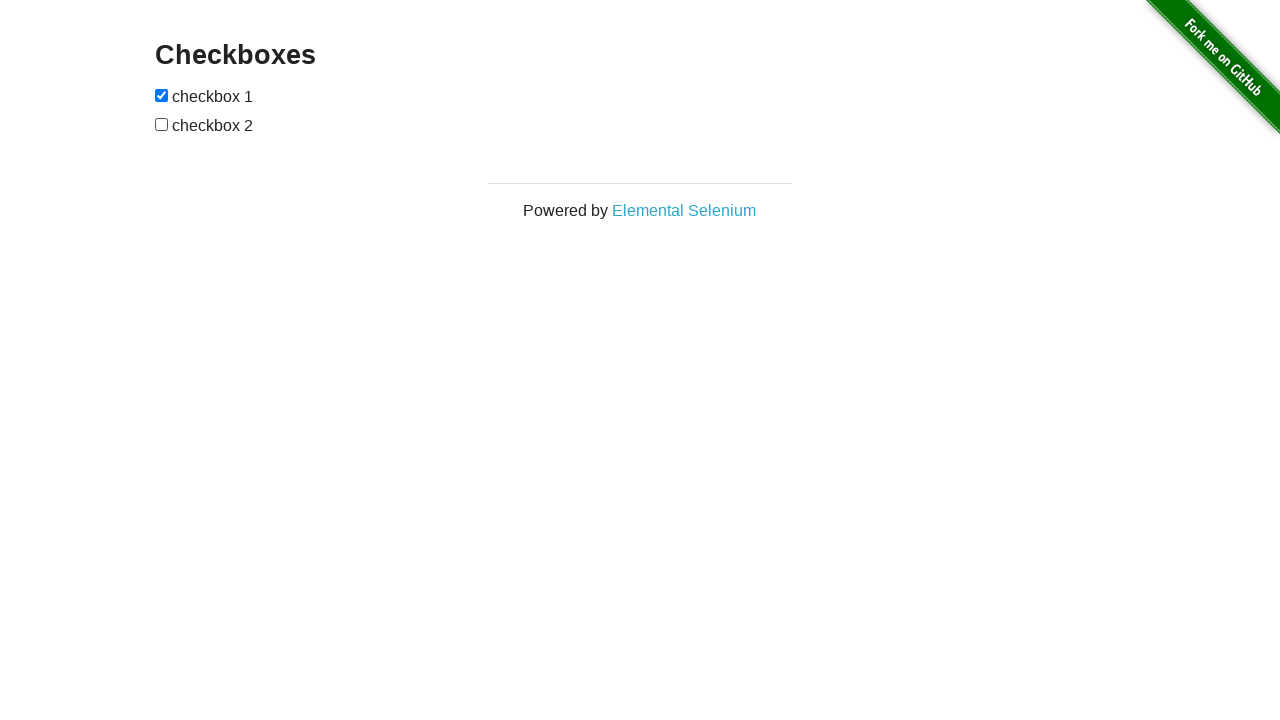